Tests drag and drop functionality by dragging element B to element A's position

Starting URL: http://the-internet.herokuapp.com/drag_and_drop

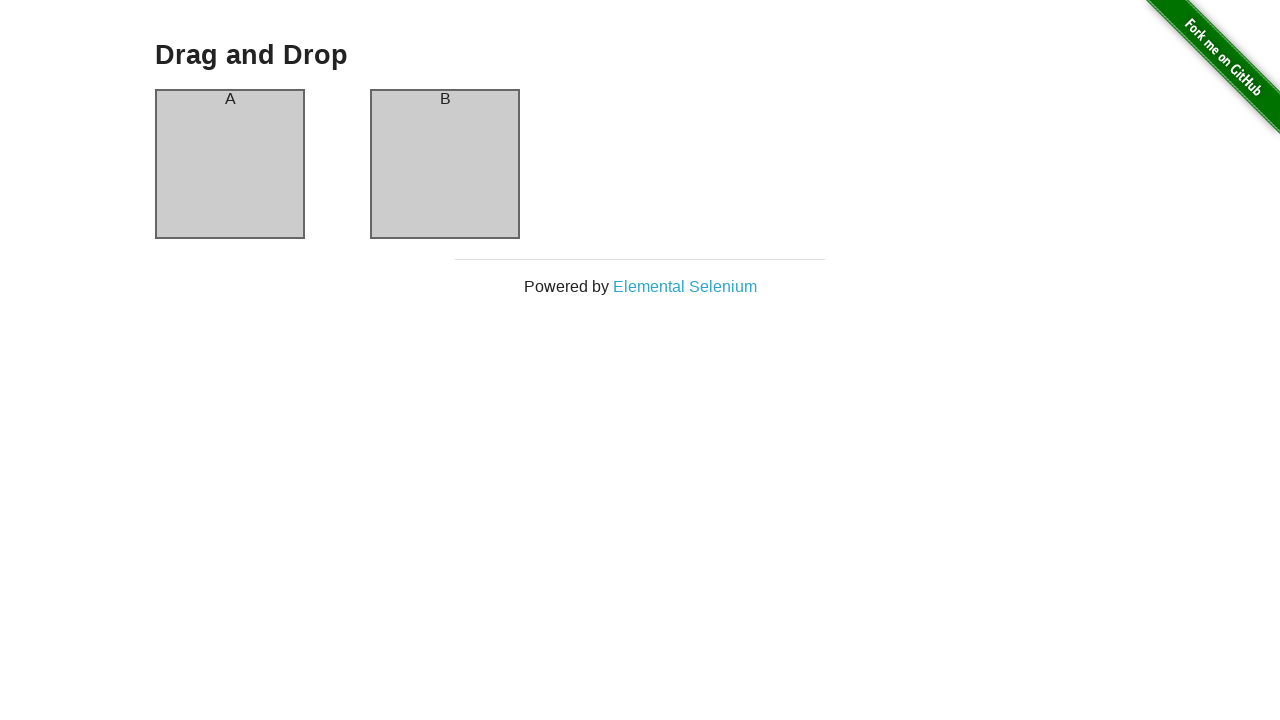

Located source element (column B) for drag and drop
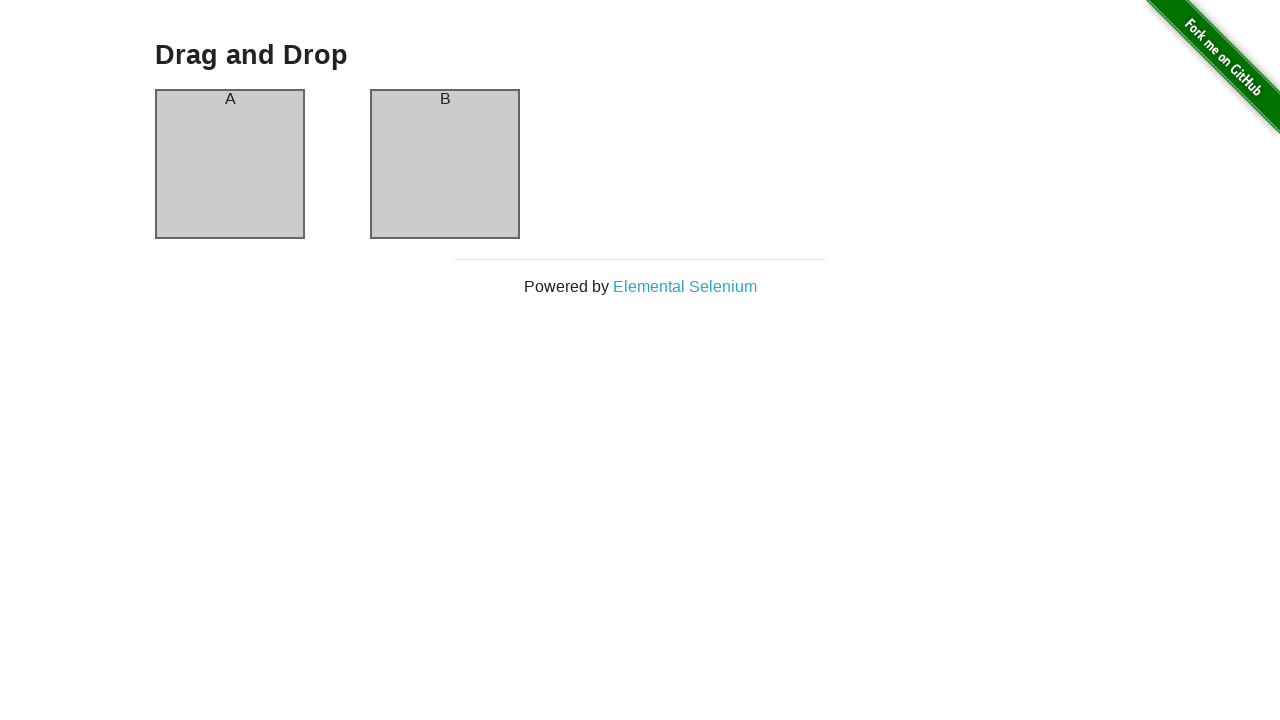

Located target element (column A) for drag and drop
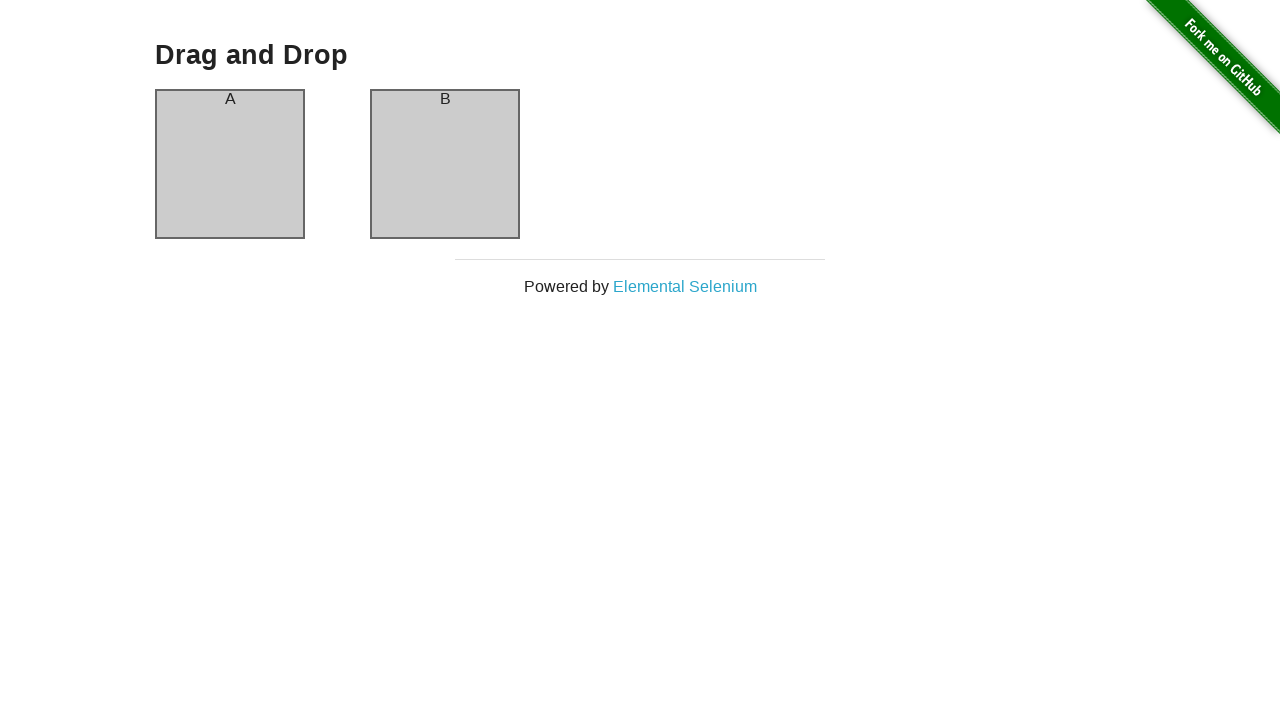

Dragged element B to element A's position at (230, 164)
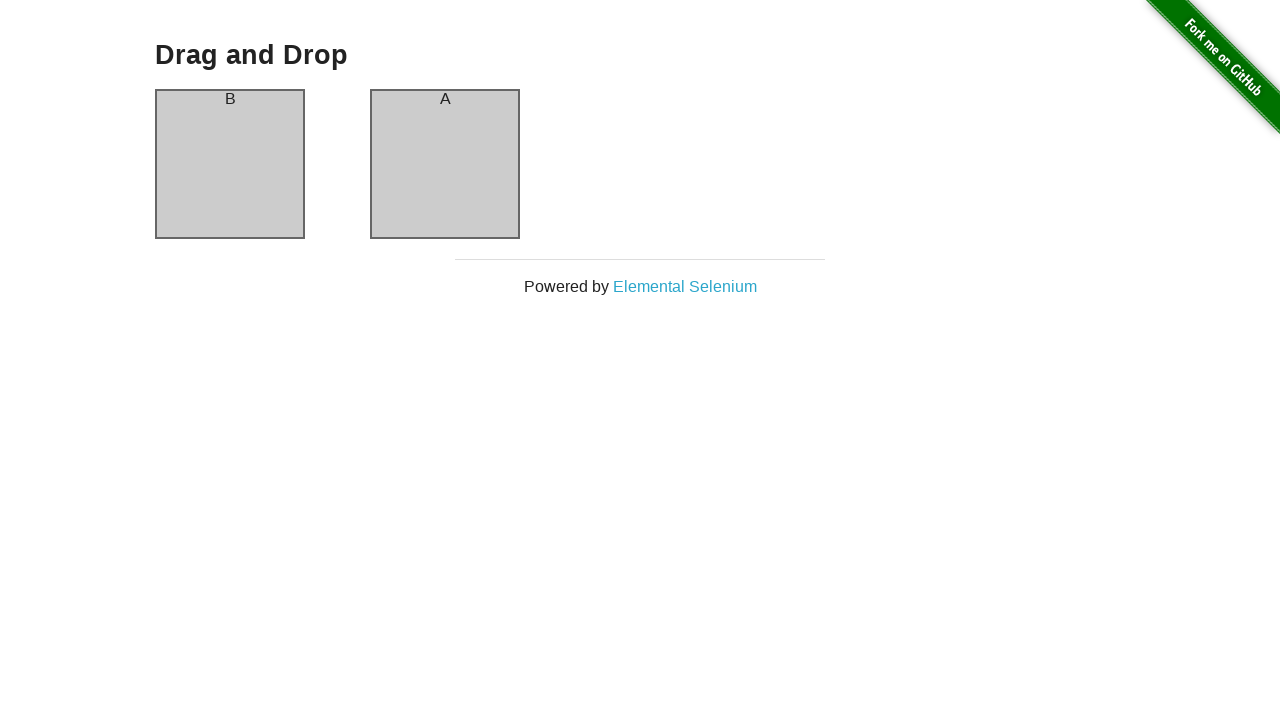

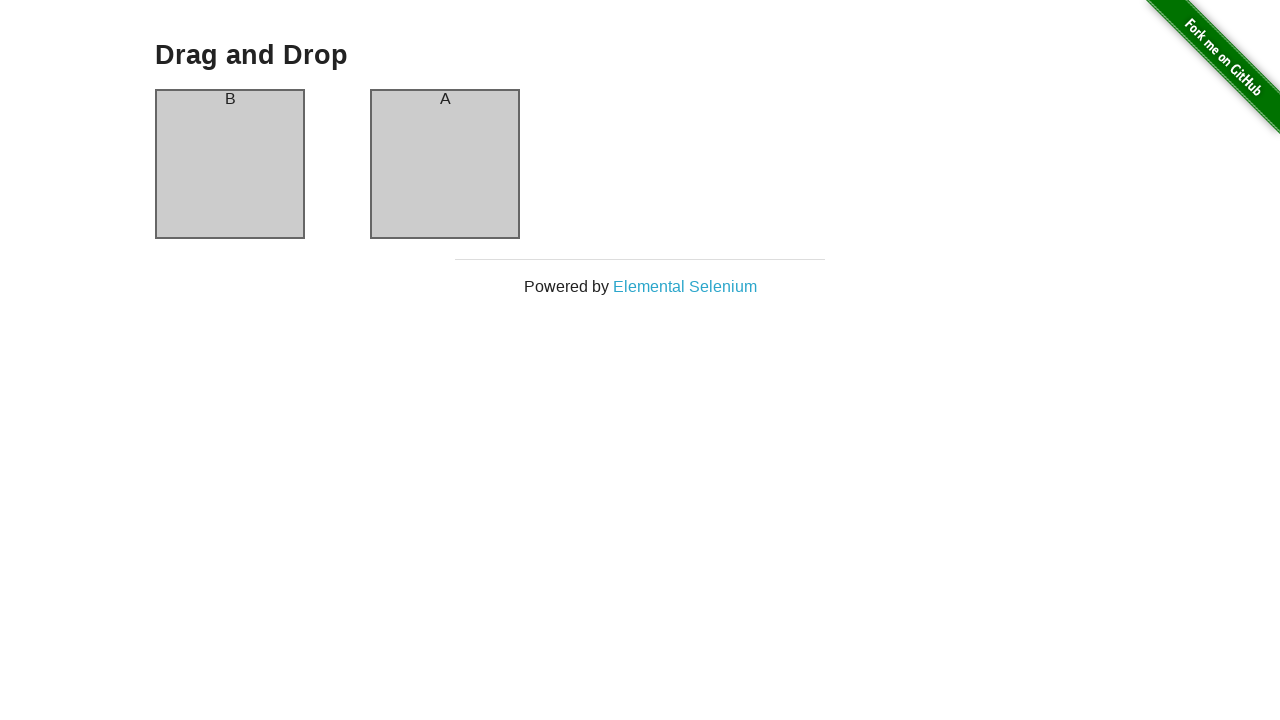